Tests checkbox functionality by checking a checkbox, verifying it is checked, then unchecking it and verifying it is unchecked

Starting URL: https://the-internet.herokuapp.com/checkboxes

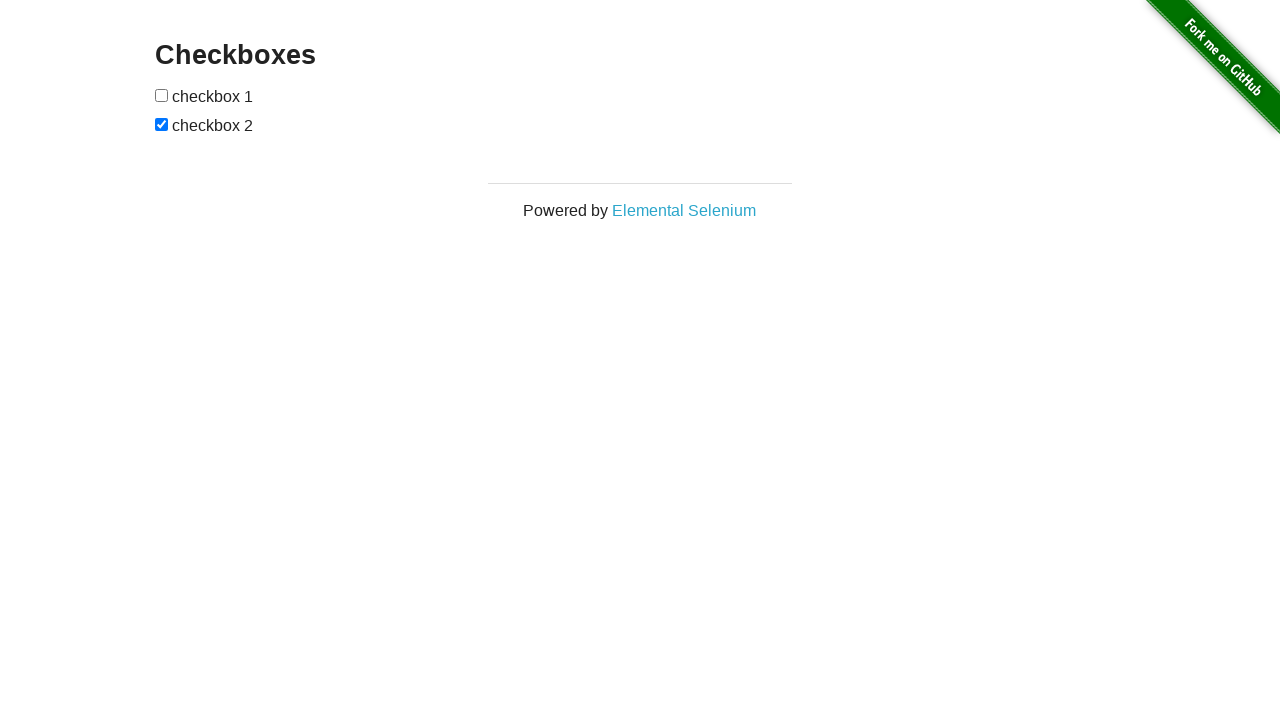

Located the first checkbox element
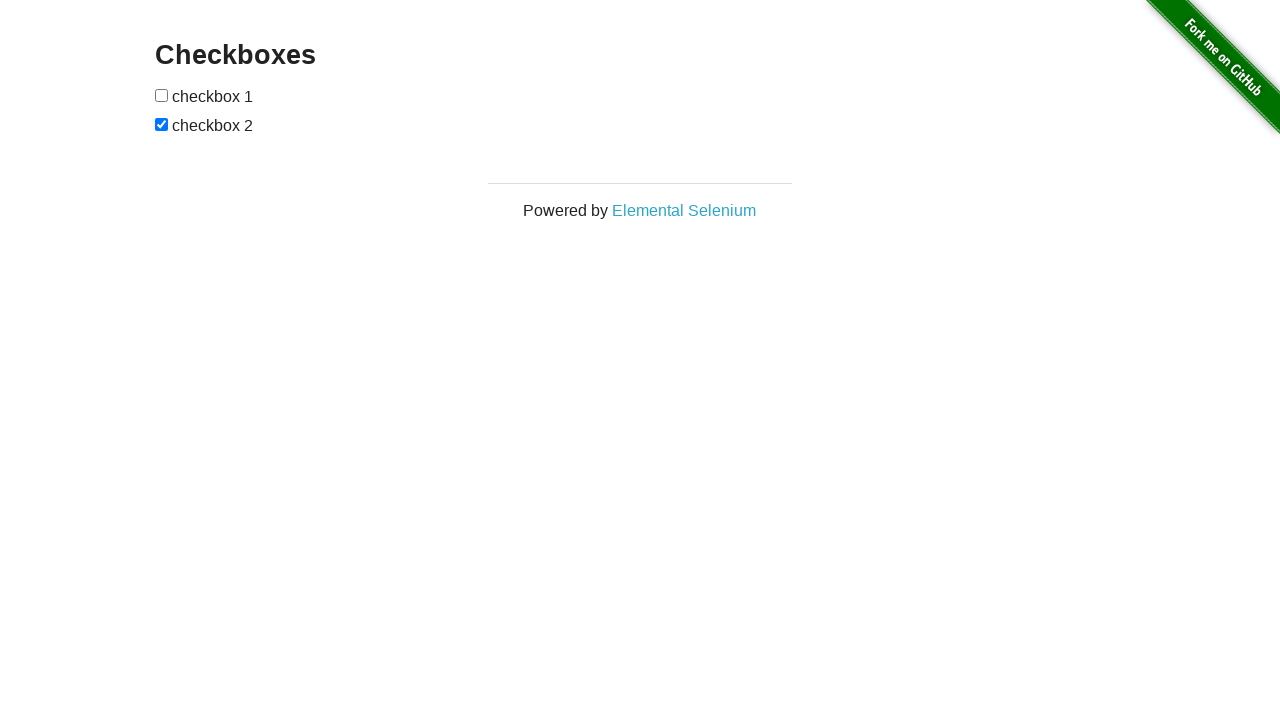

Checked the checkbox at (162, 95) on internal:role=checkbox >> nth=0
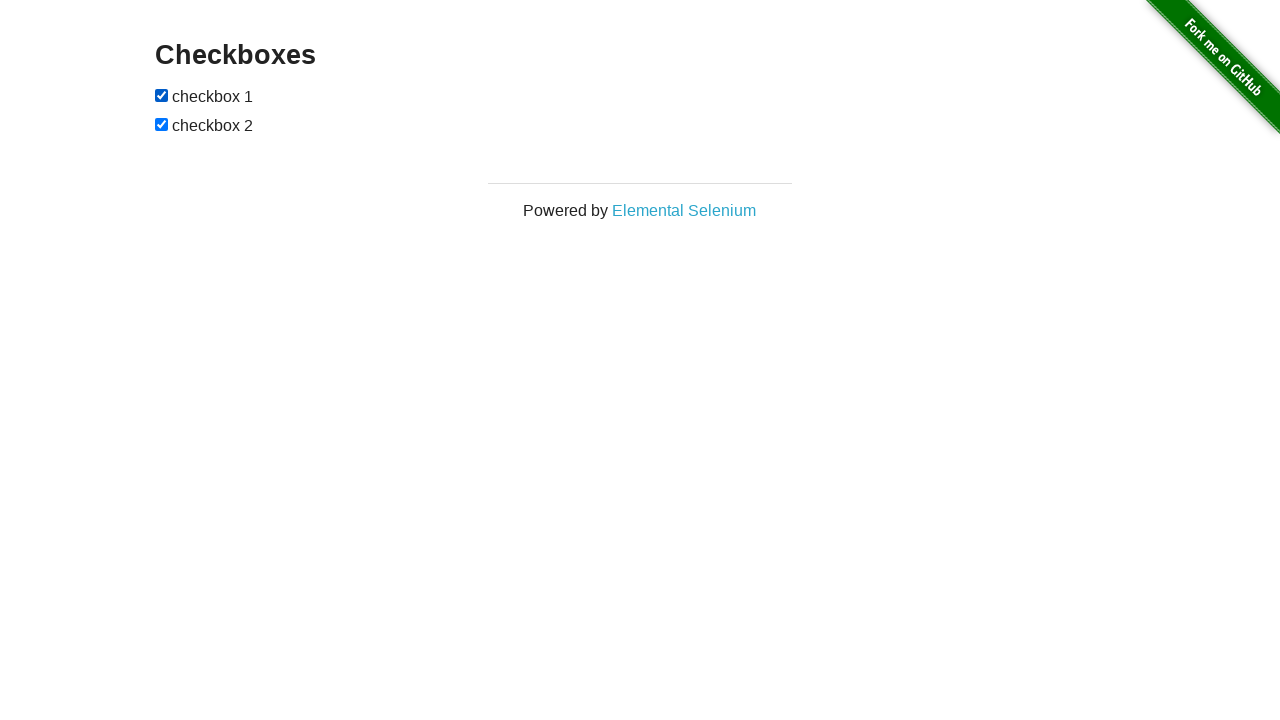

Verified checkbox is in checked state
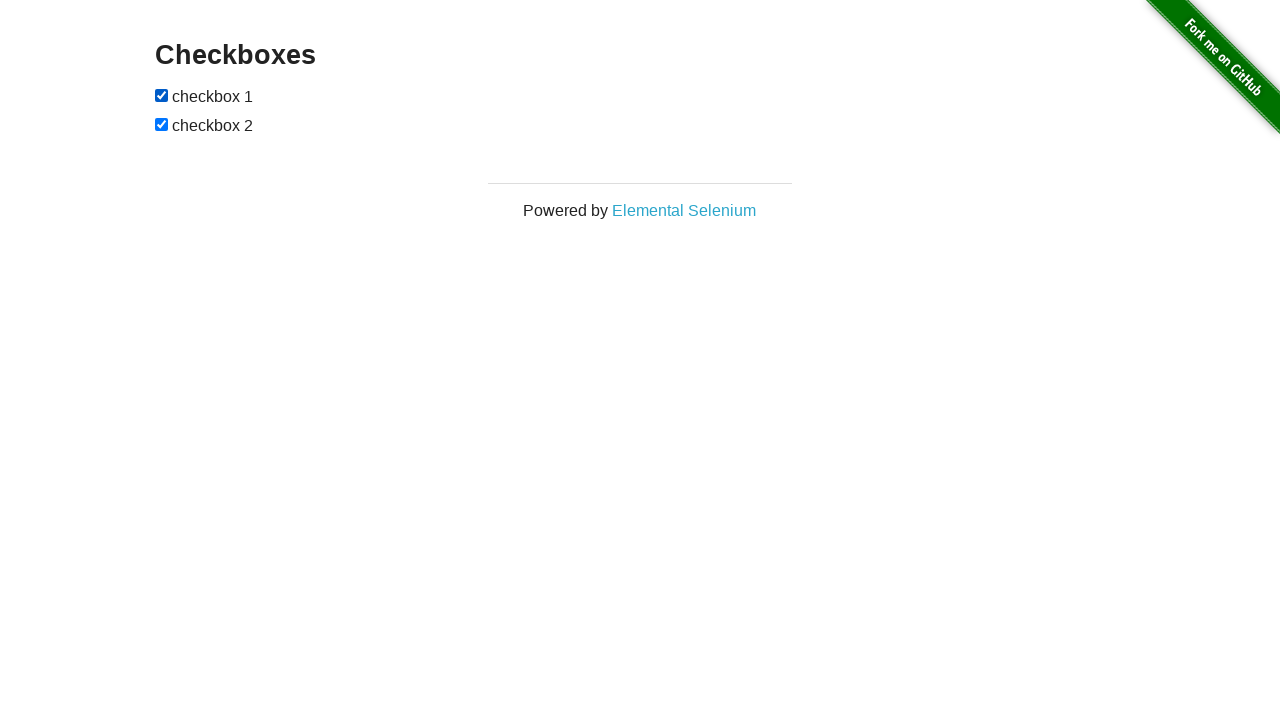

Unchecked the checkbox at (162, 95) on internal:role=checkbox >> nth=0
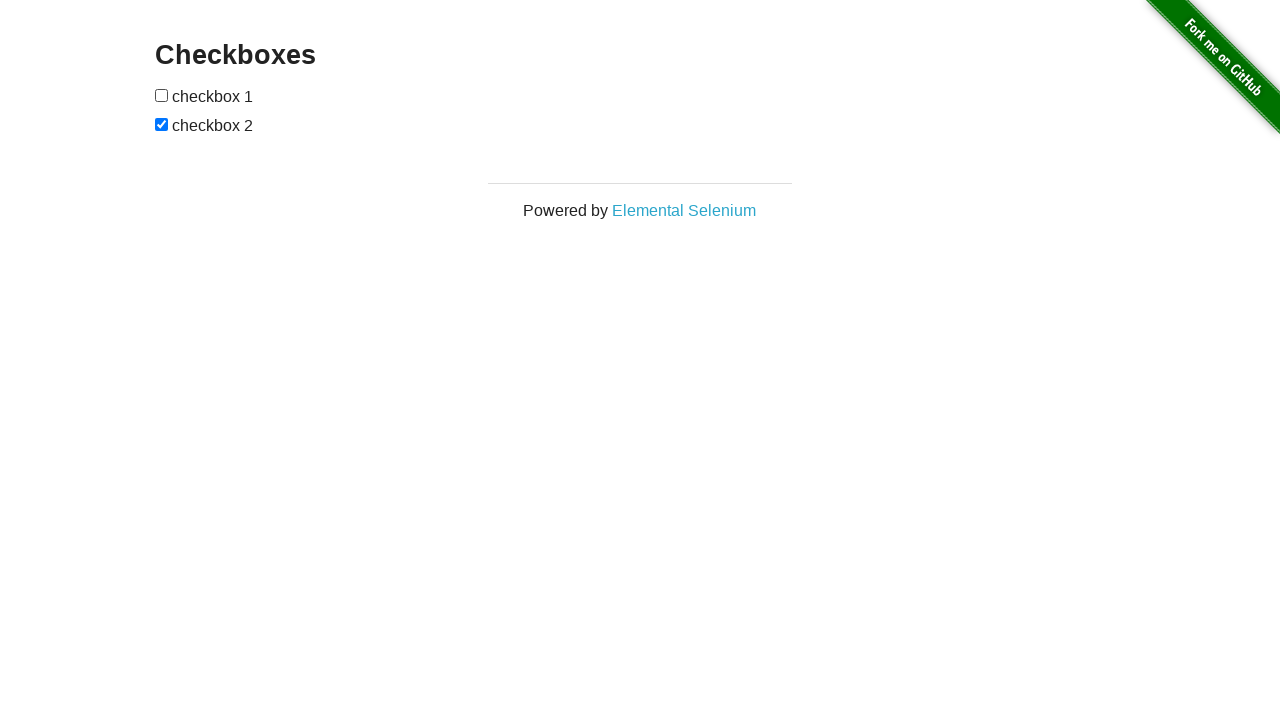

Verified checkbox is in unchecked state
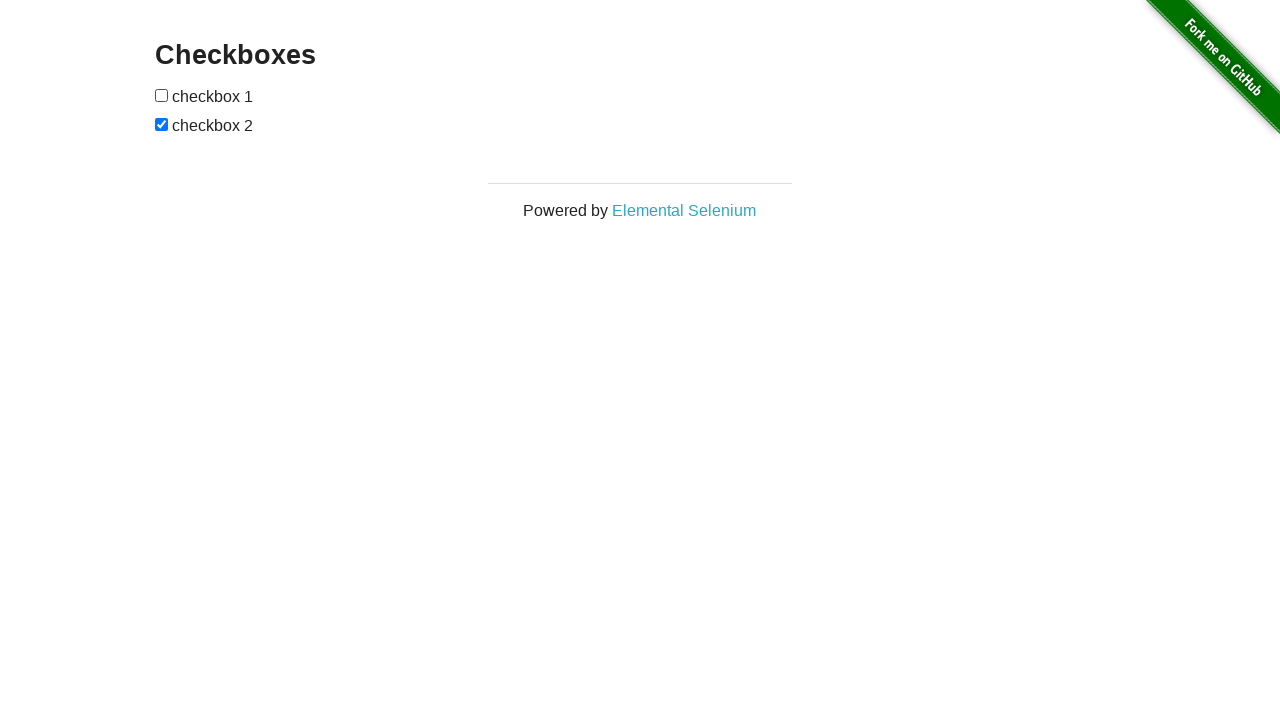

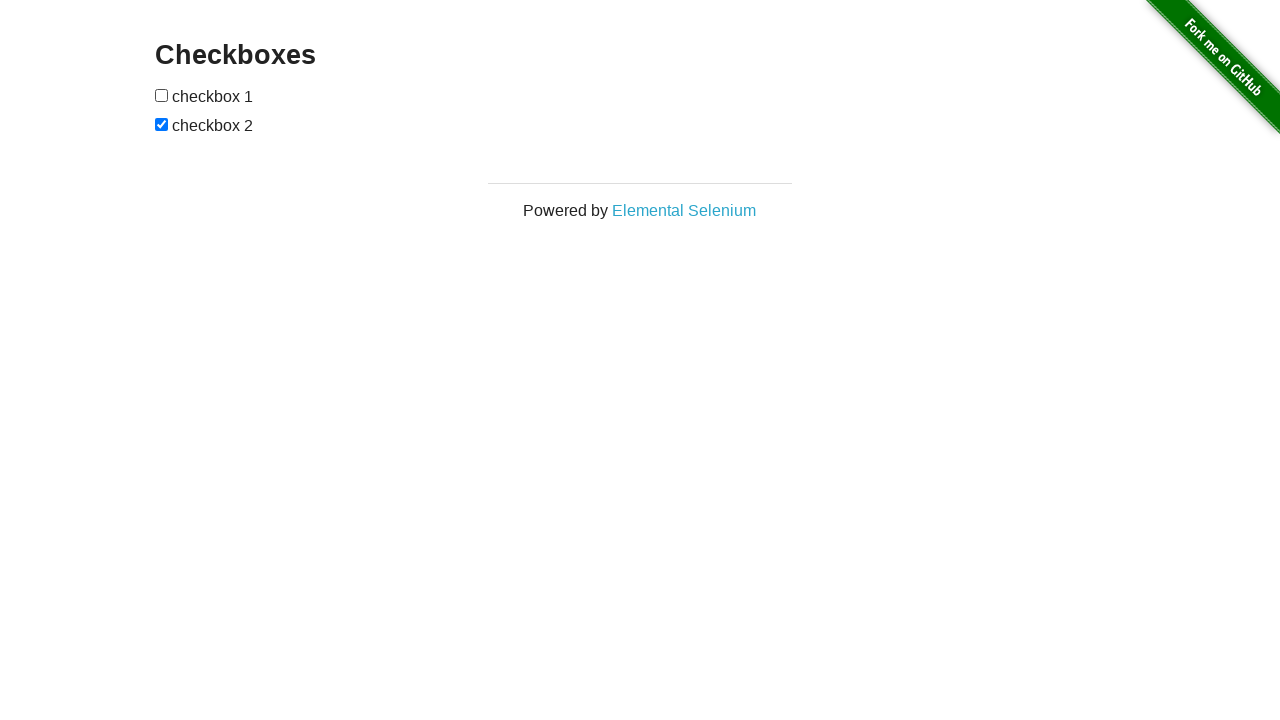